Tests the omnibar UI by verifying input field presence and clicking action buttons to check their active state

Starting URL: https://cobalt.tools/

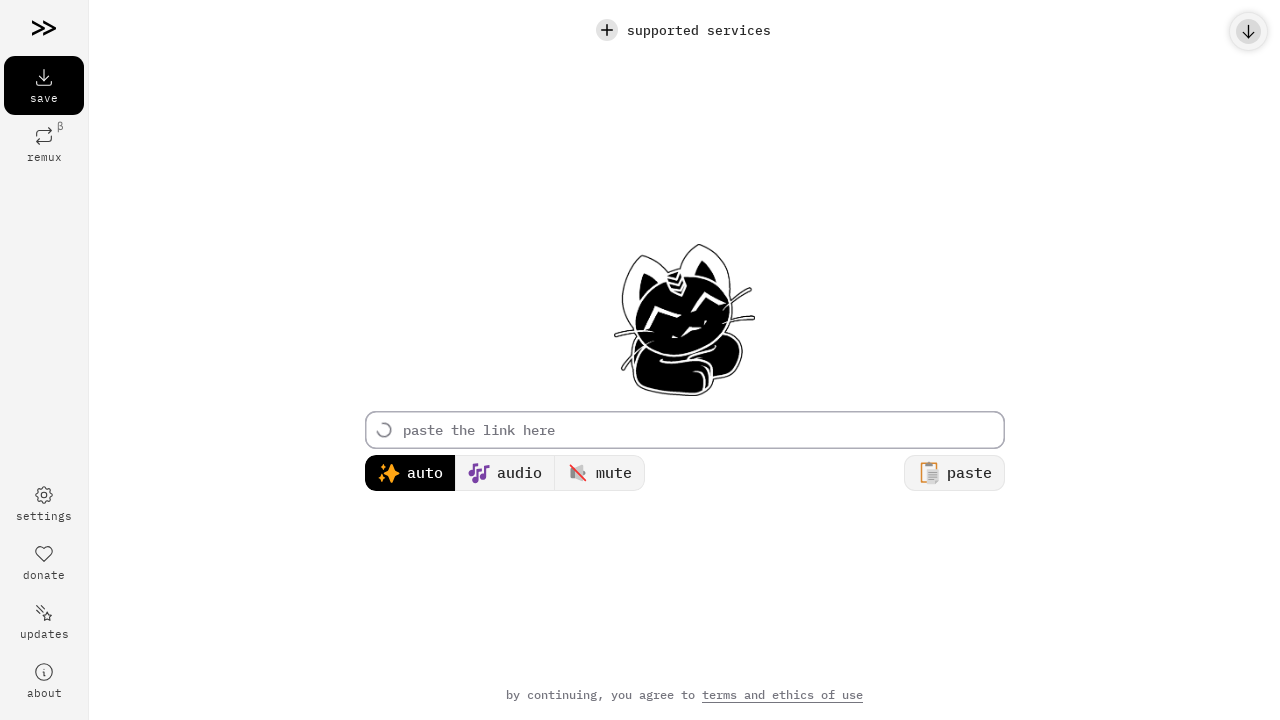

Waited for page to load with networkidle state
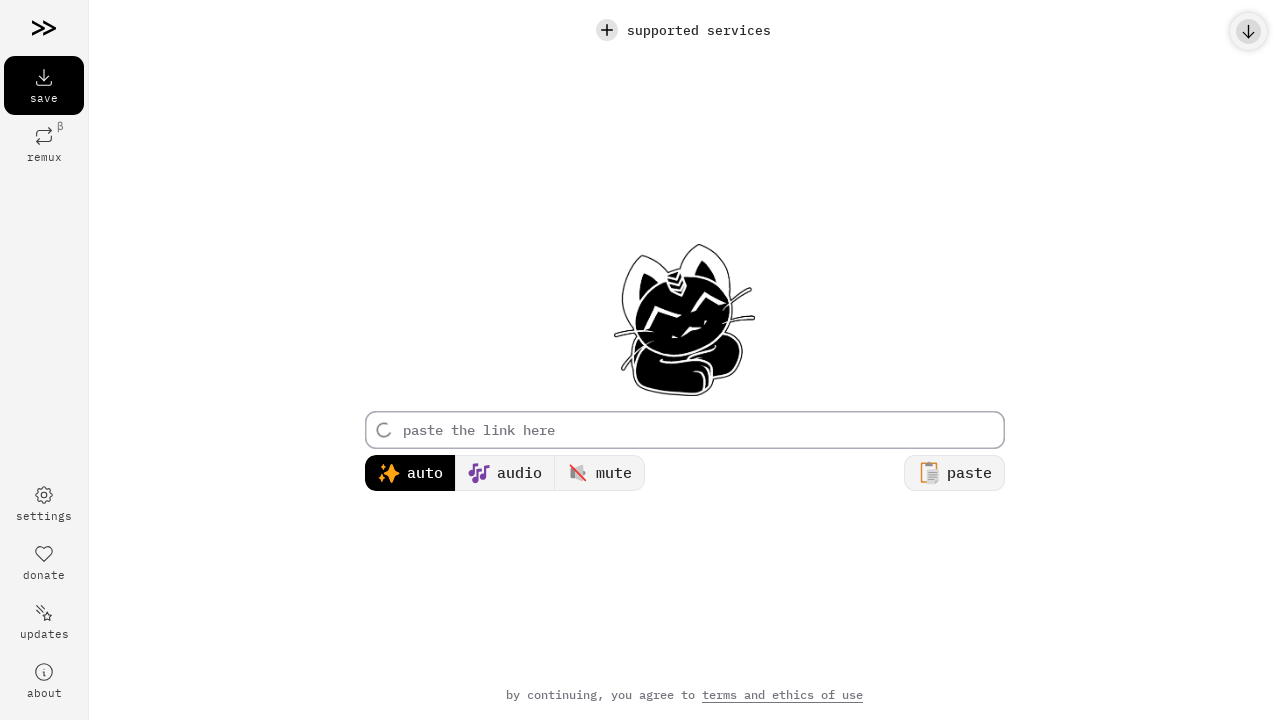

Verified omnibox element is visible
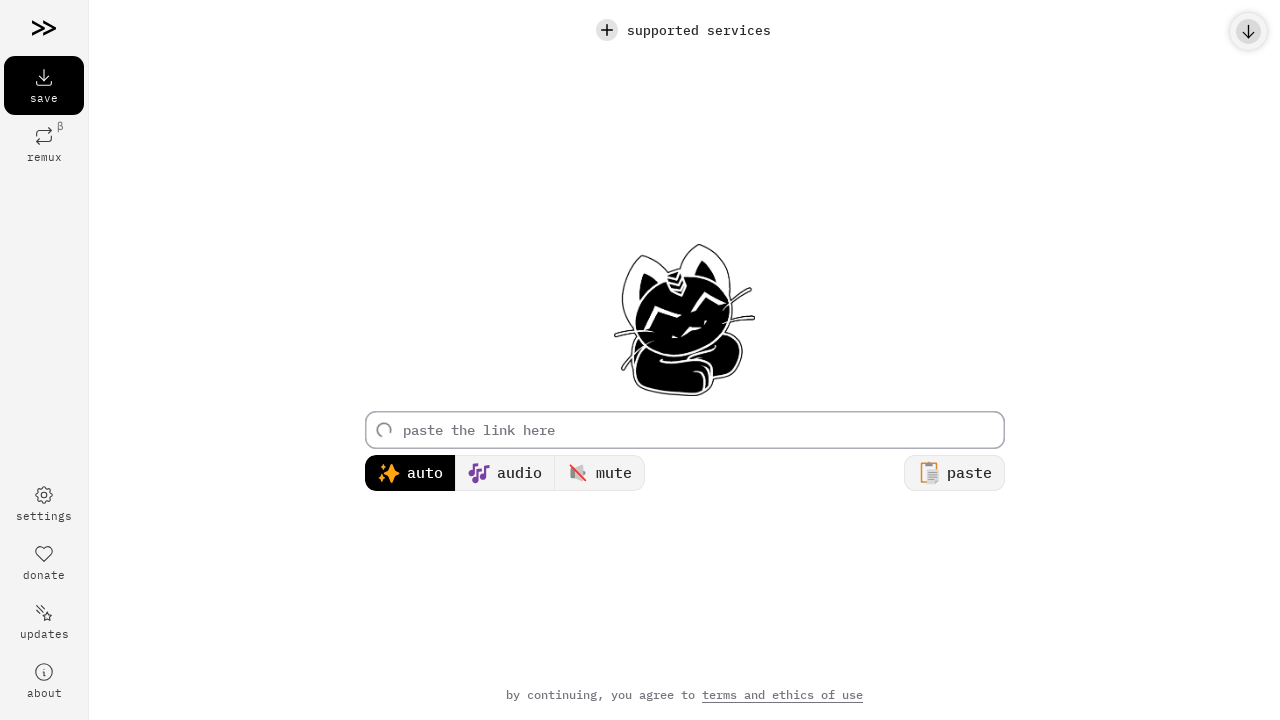

Verified omnibox input field is visible
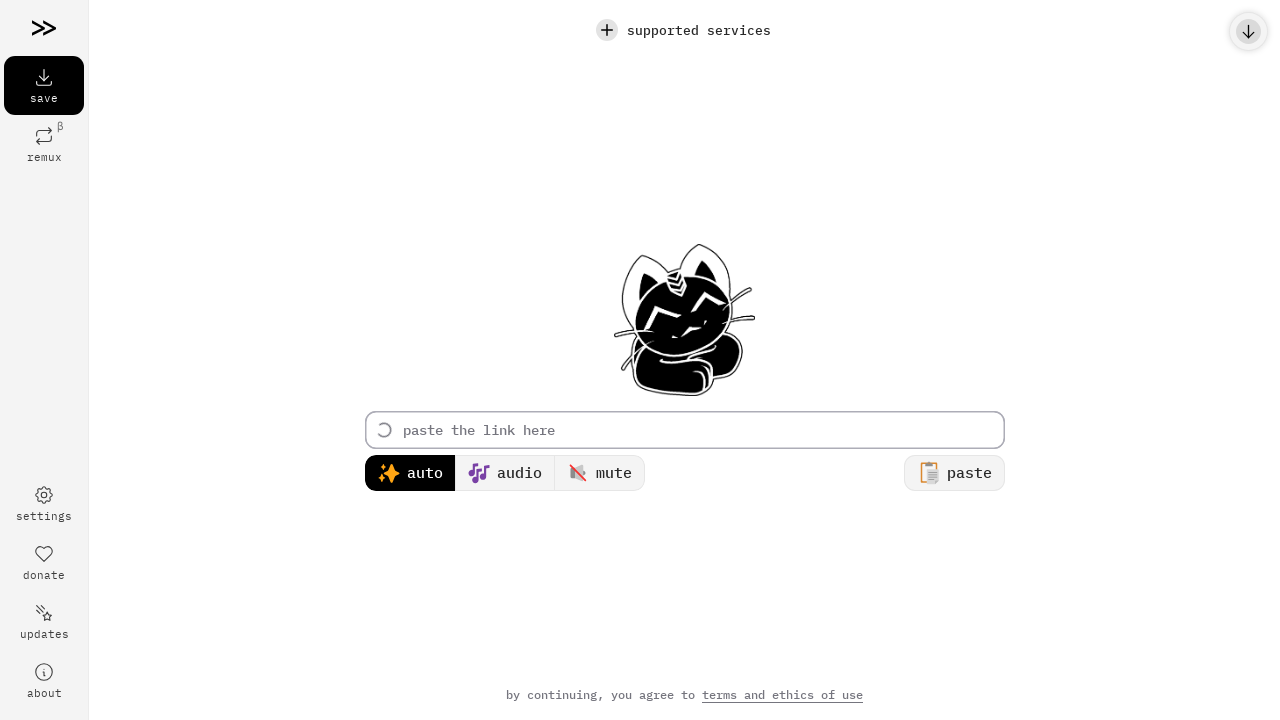

Verified input field has correct placeholder text 'paste the link here'
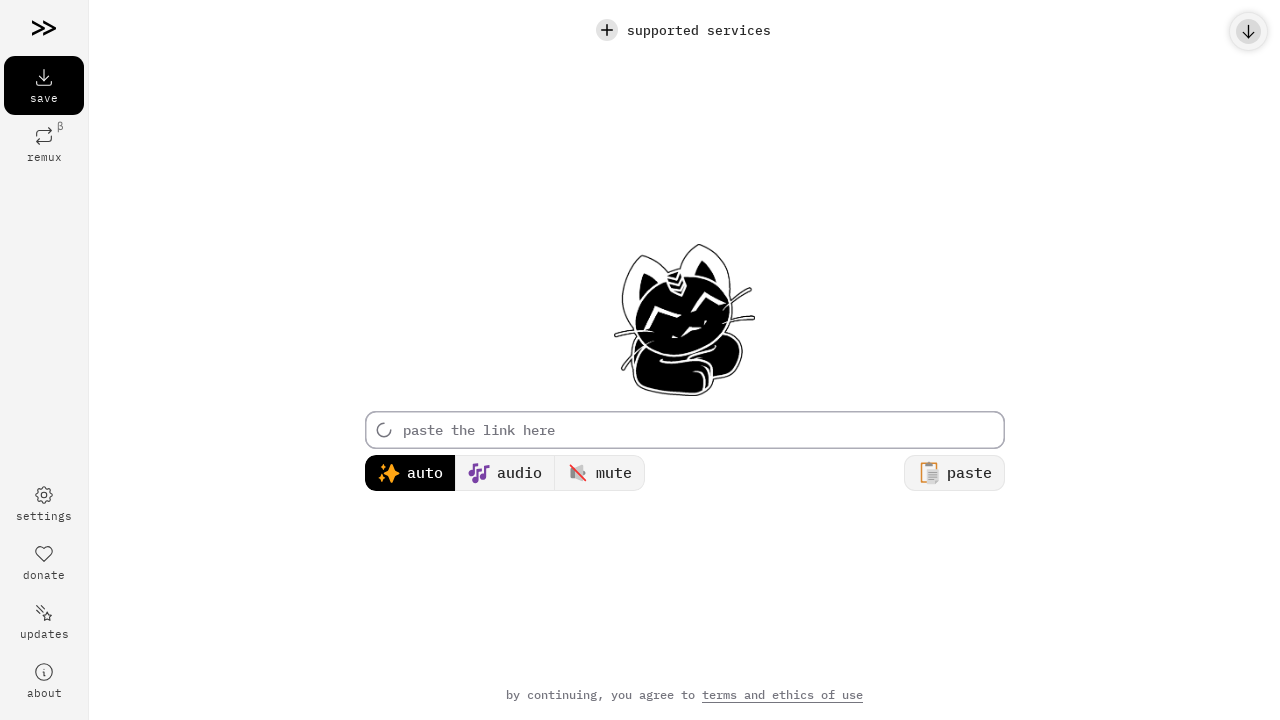

Retrieved 2 action buttons (excluding first and last)
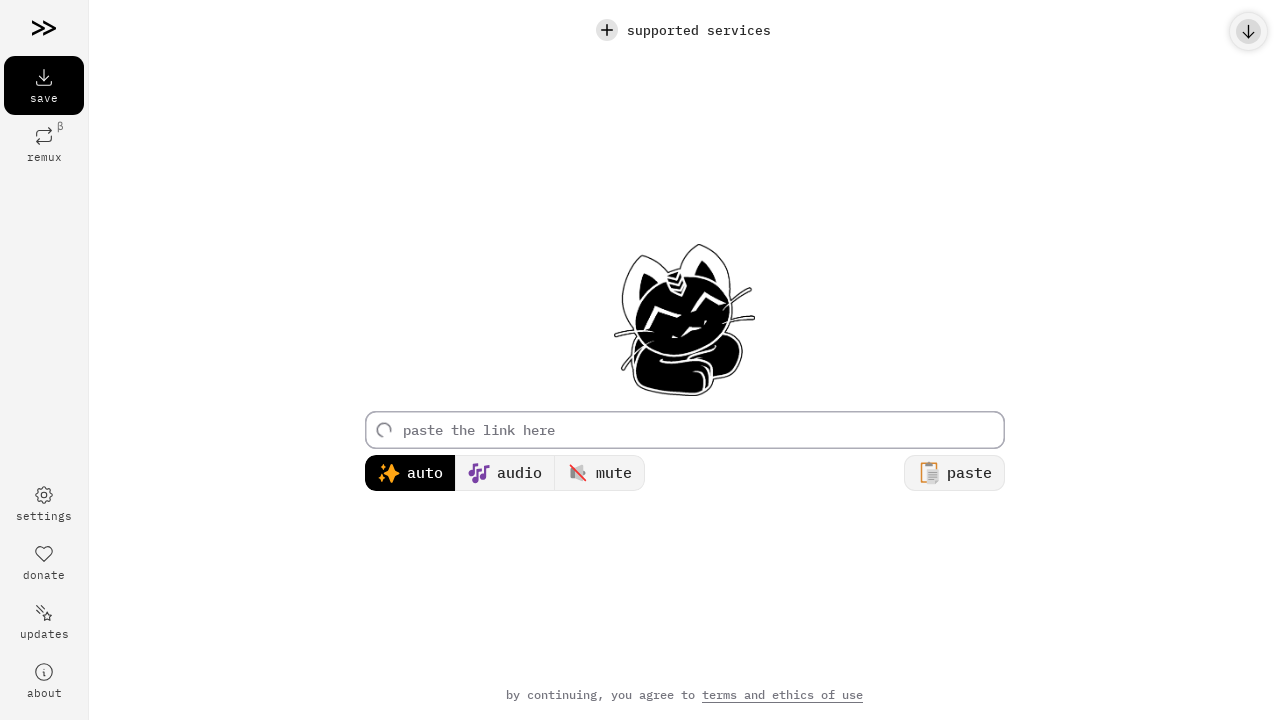

Clicked action button at (504, 472) on #action-container button >> nth=1
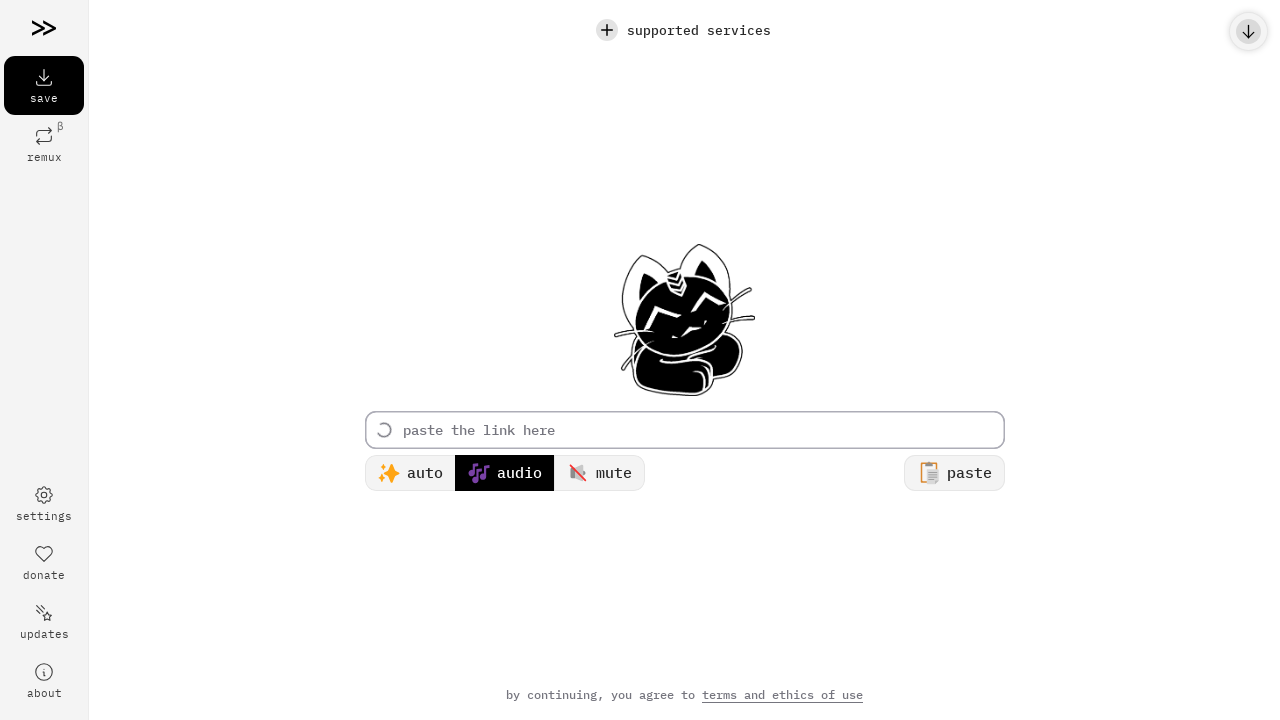

Verified button has 'active' class
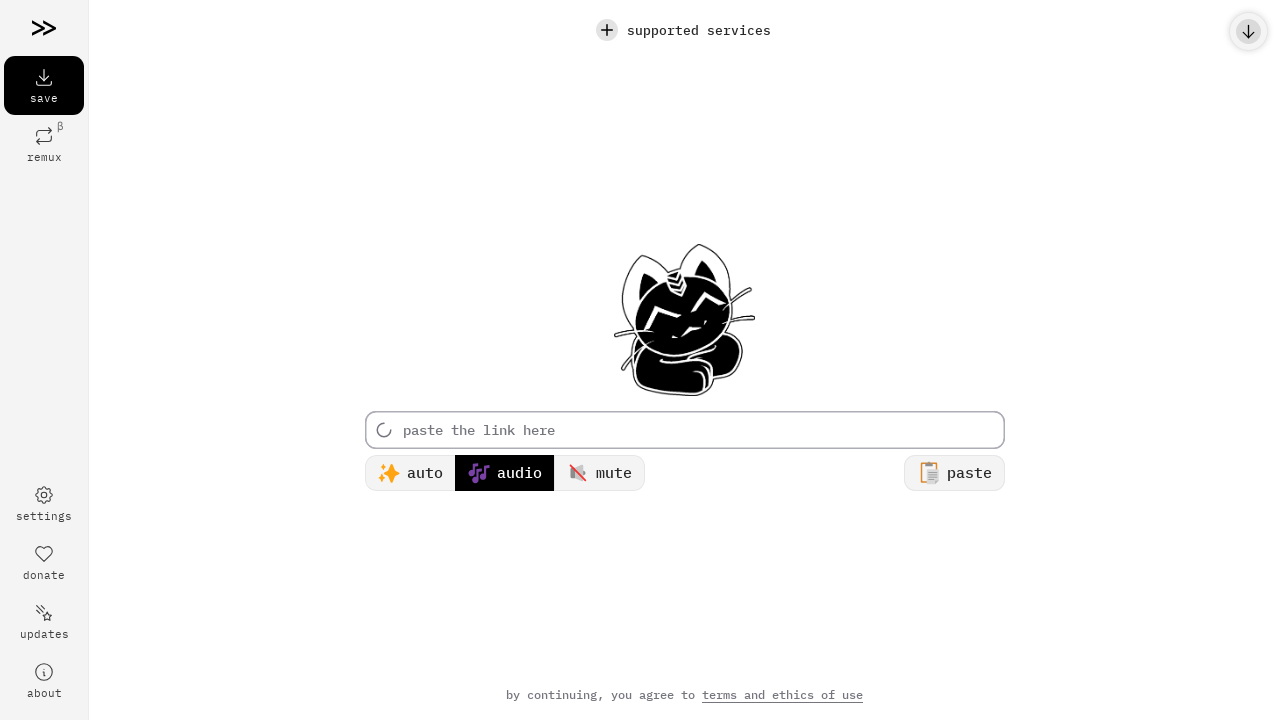

Verified button aria-pressed attribute is 'true'
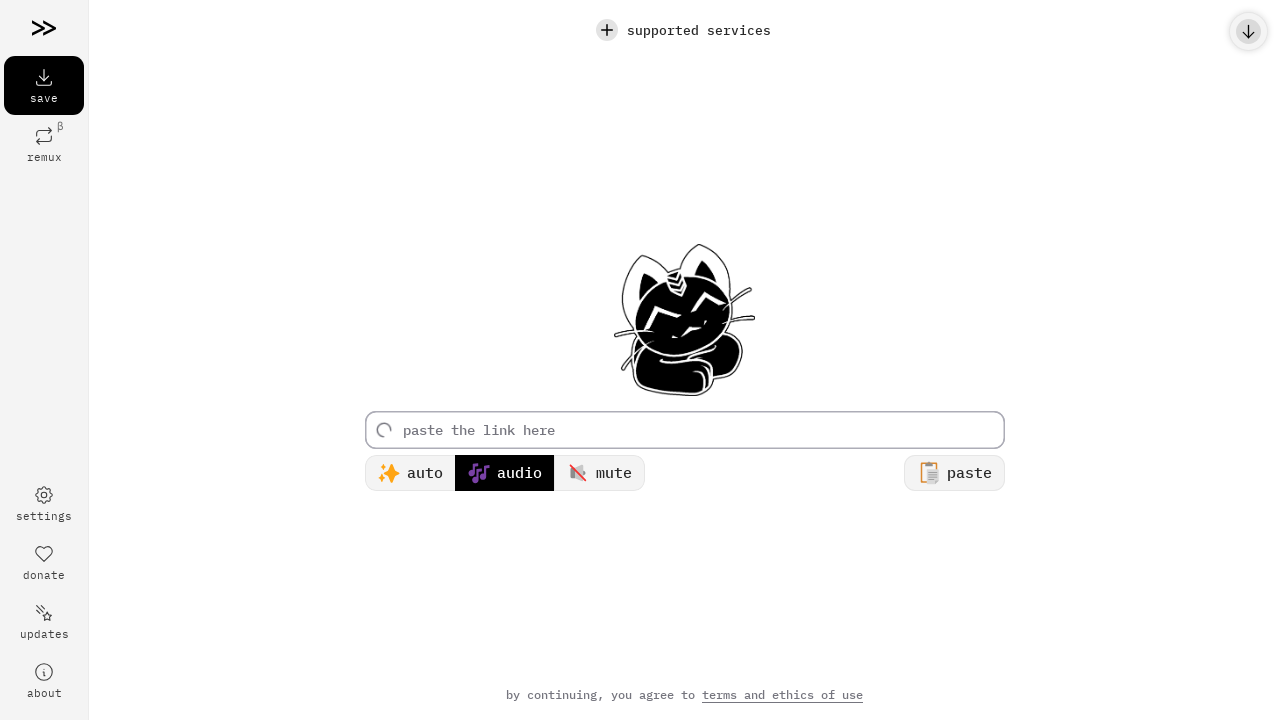

Clicked action button at (599, 472) on #action-container button >> nth=2
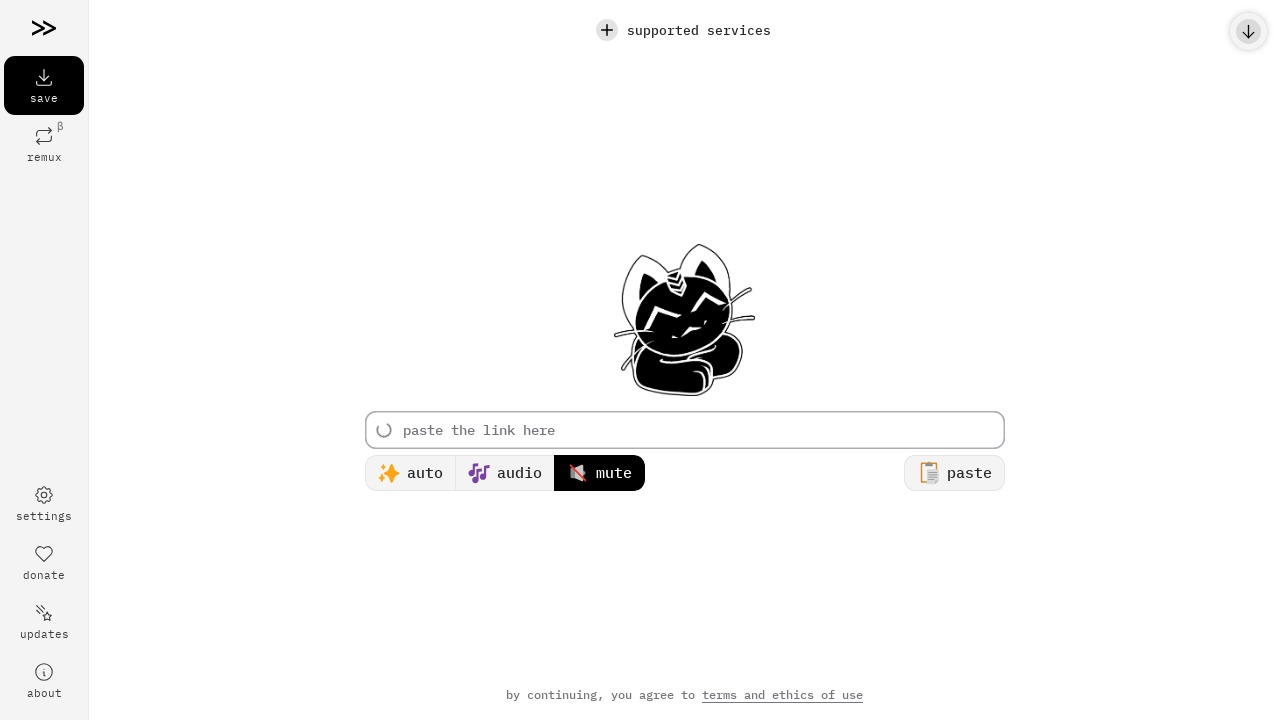

Verified button has 'active' class
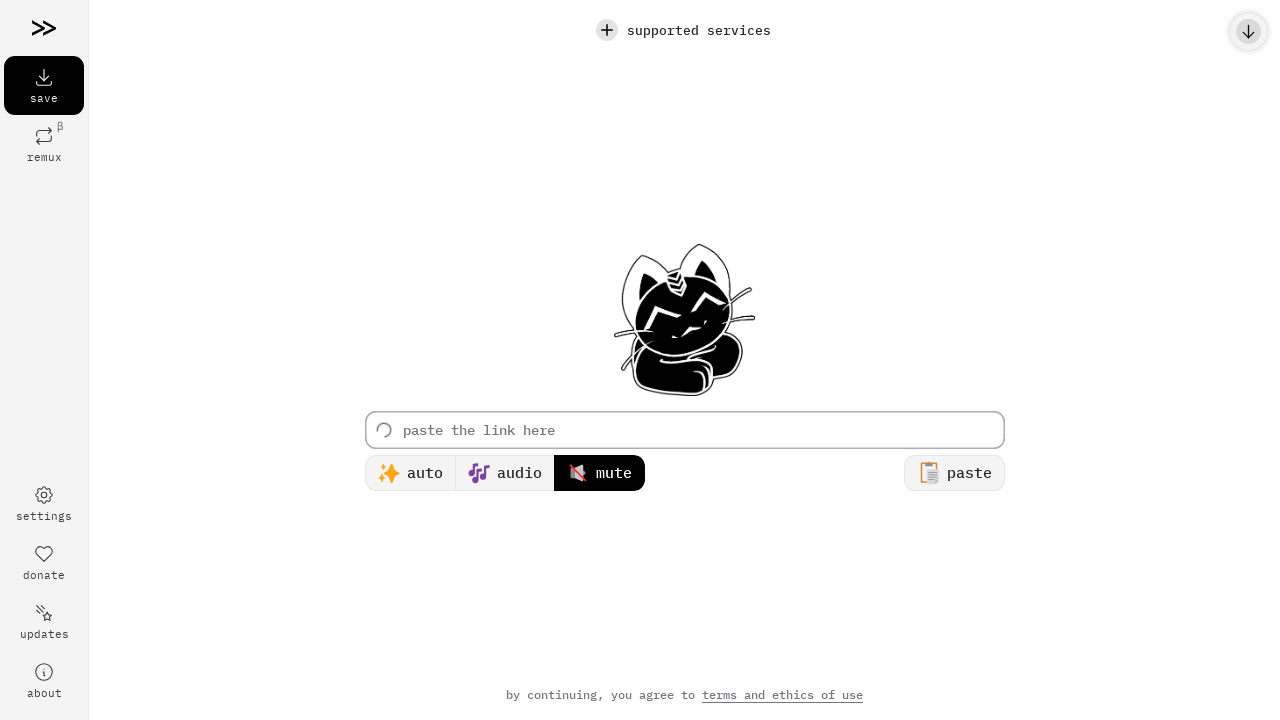

Verified button aria-pressed attribute is 'true'
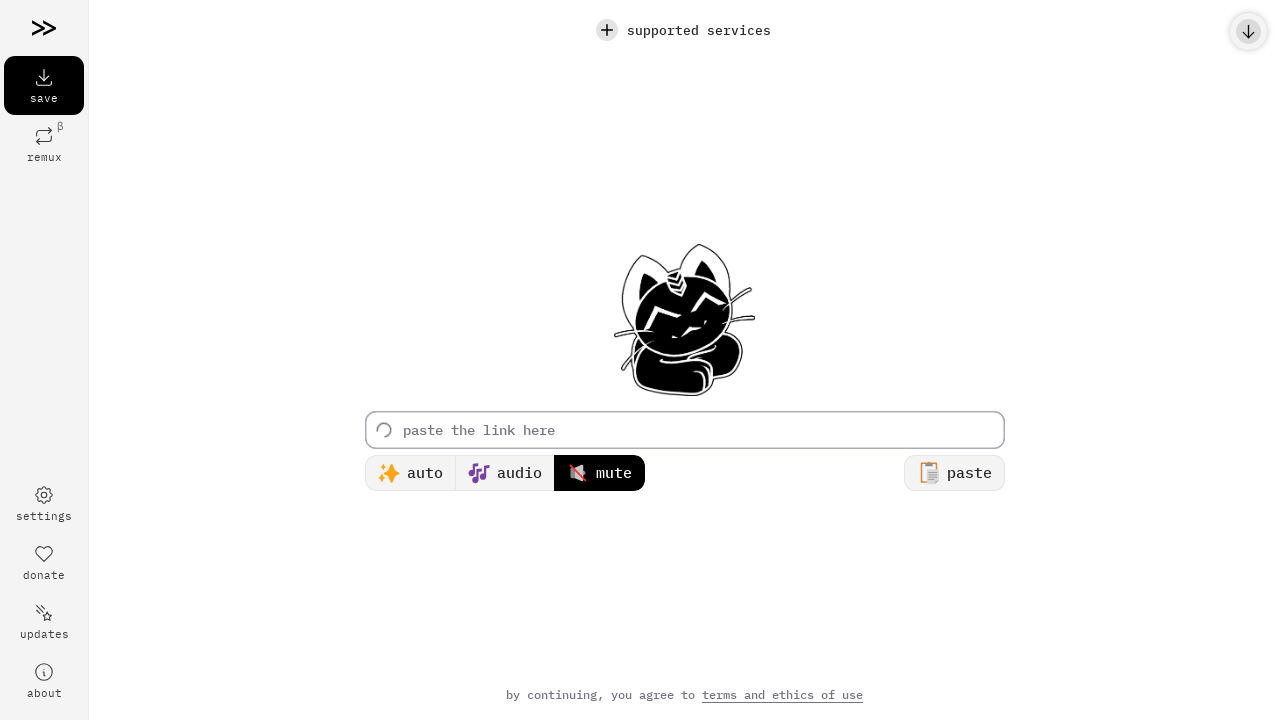

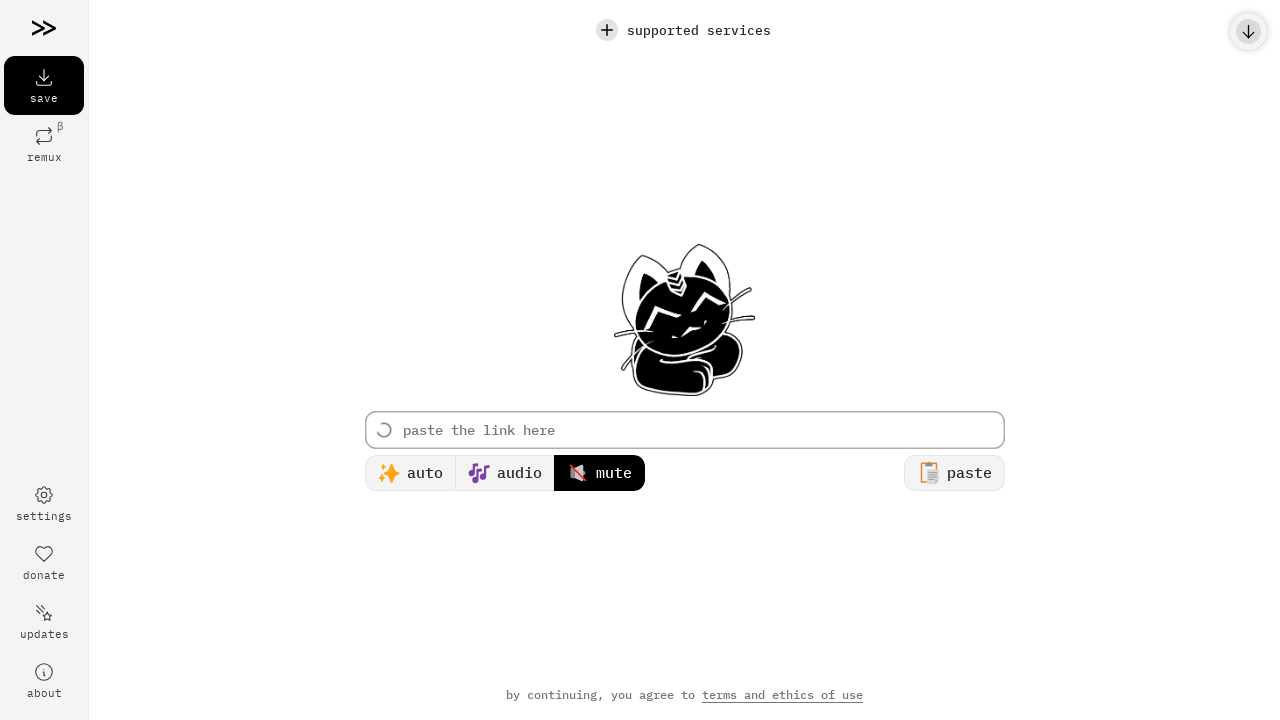